Verifies the Picture label displays correctly

Starting URL: https://demoqa.com/automation-practice-form

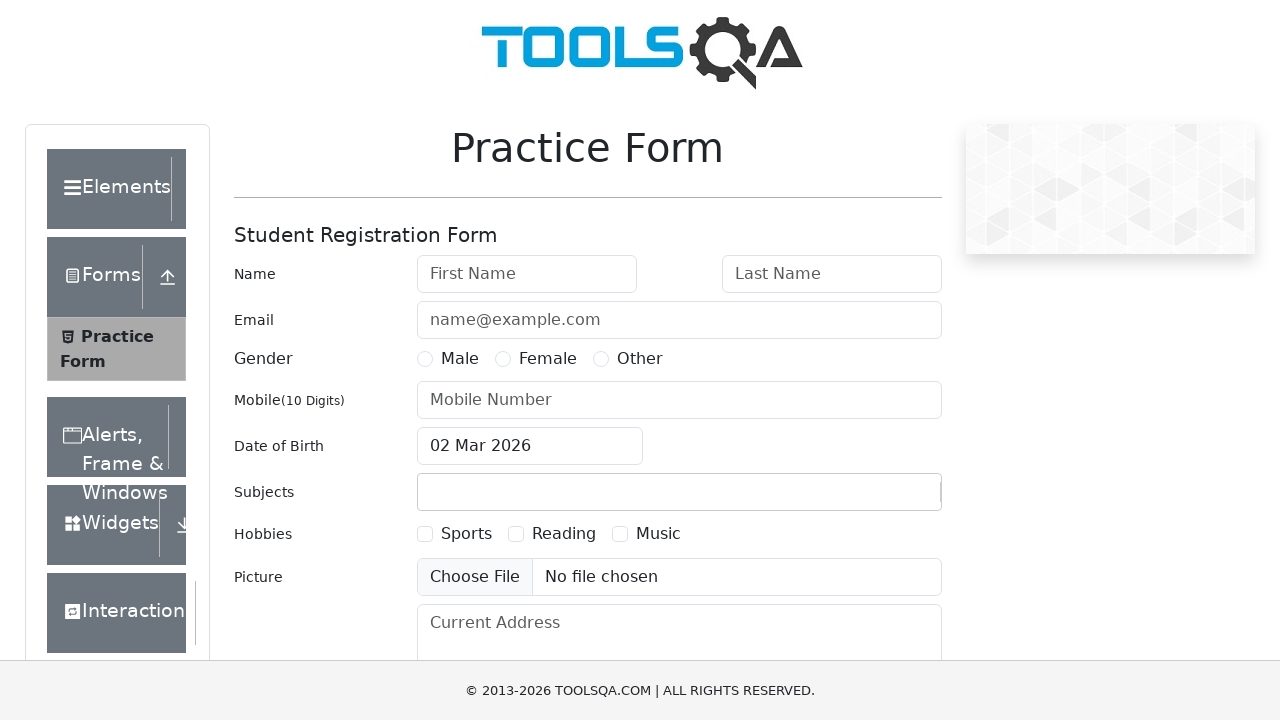

Navigated to automation practice form page
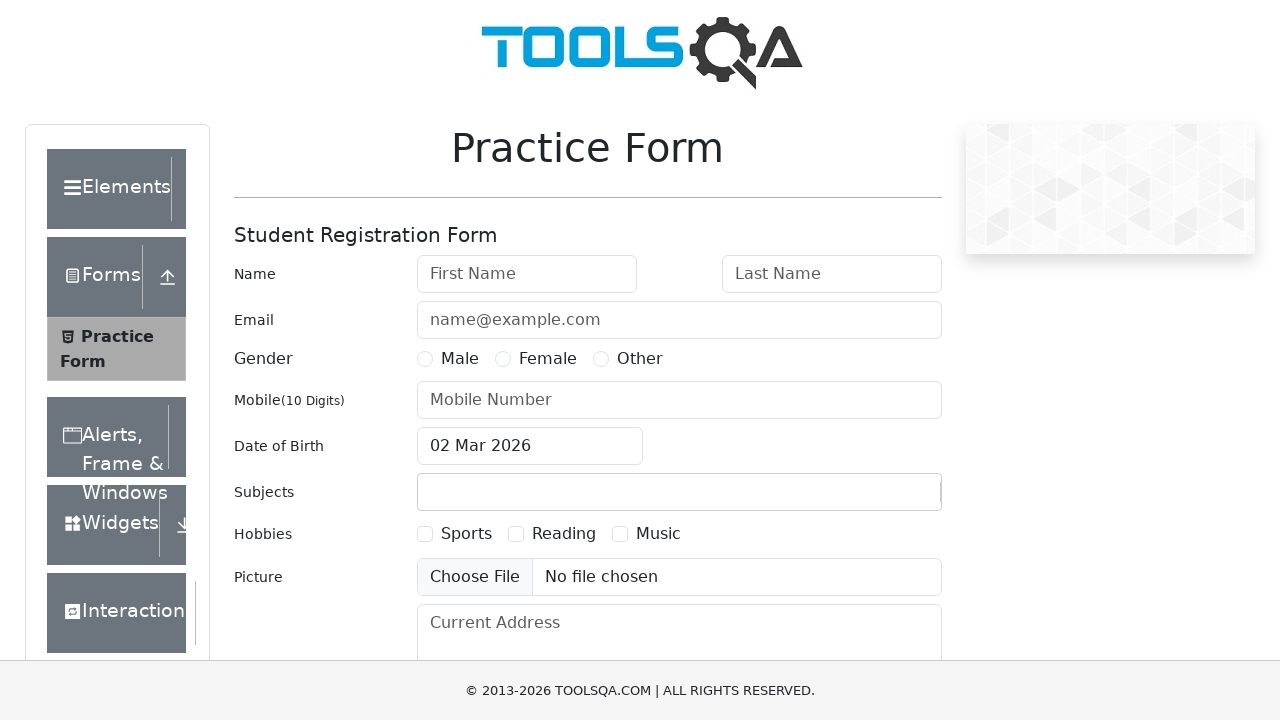

Verified Picture label displays correctly
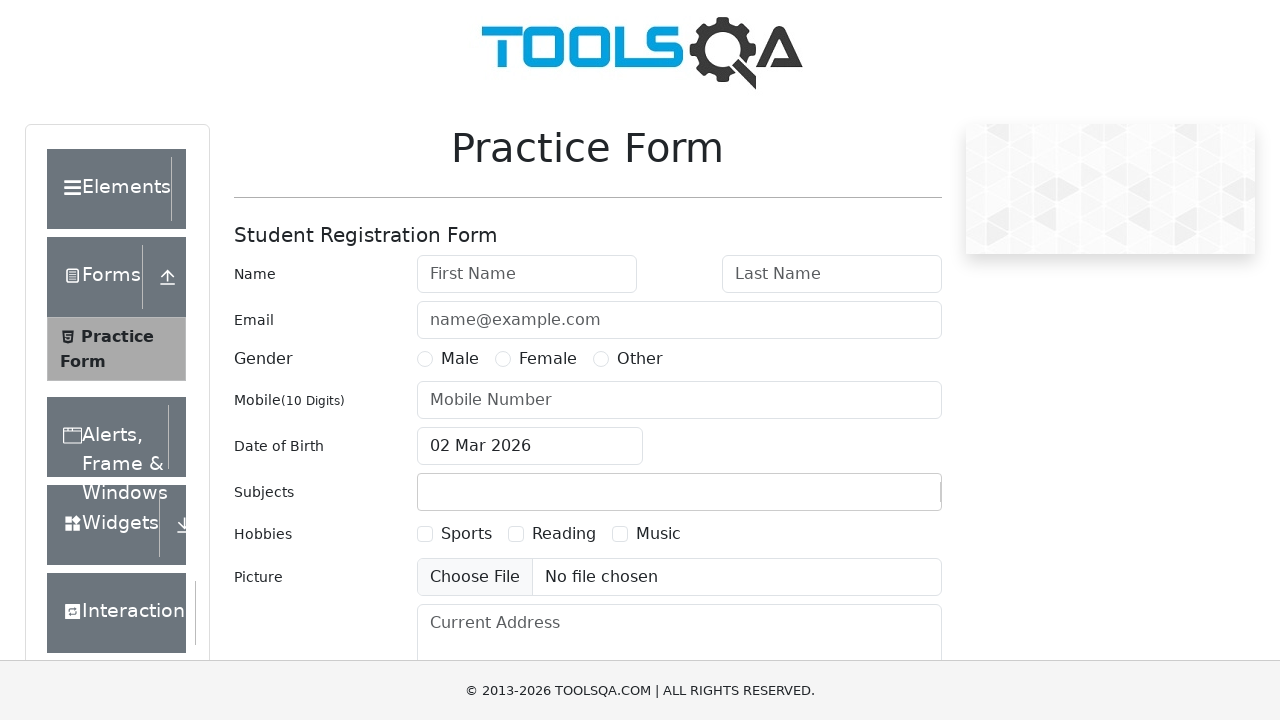

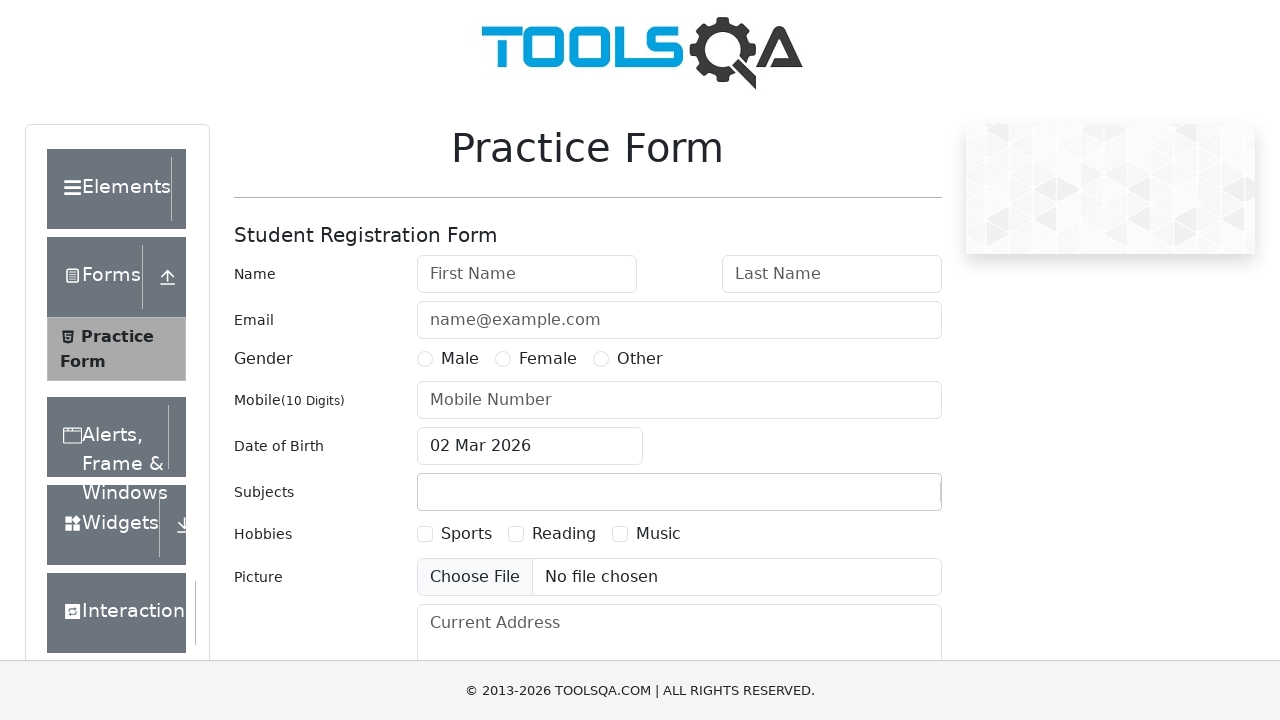